Tests the NC State Board of Elections finance transaction lookup by filling in date range fields and clicking the search button to retrieve results.

Starting URL: https://cf.ncsbe.gov/CFTxnLkup/

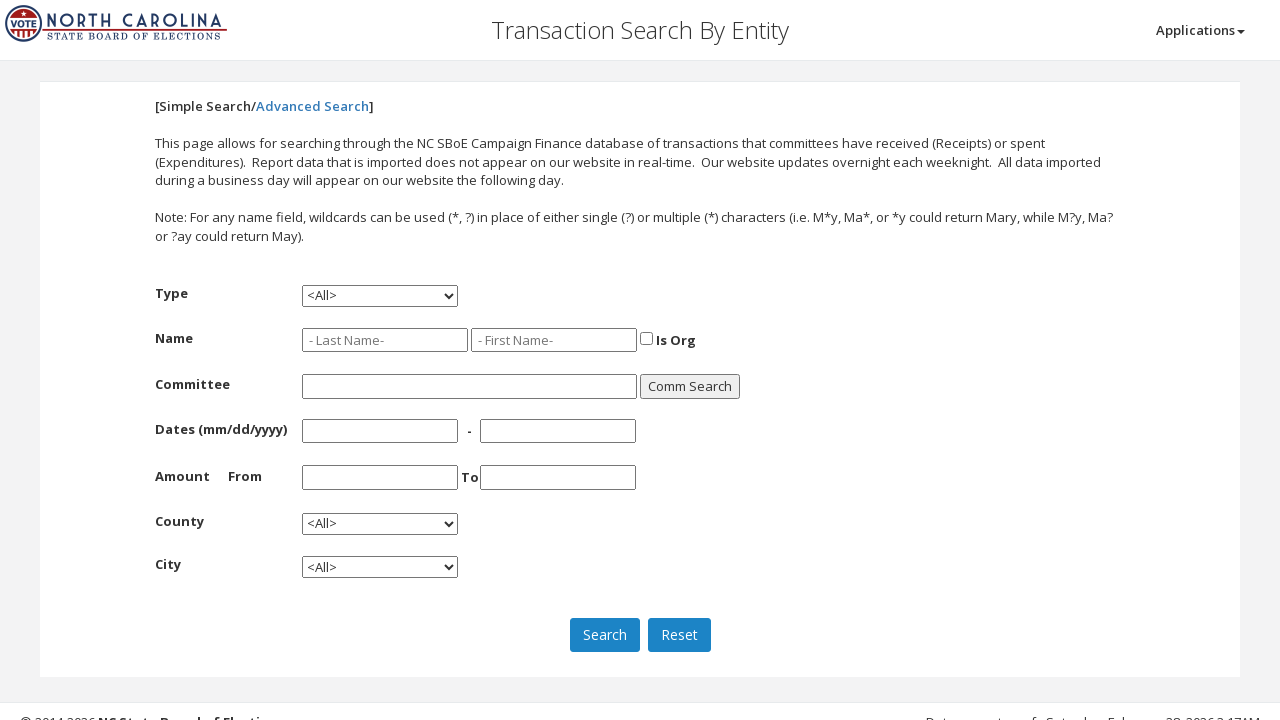

Search button loaded on NC State Board of Elections finance lookup page
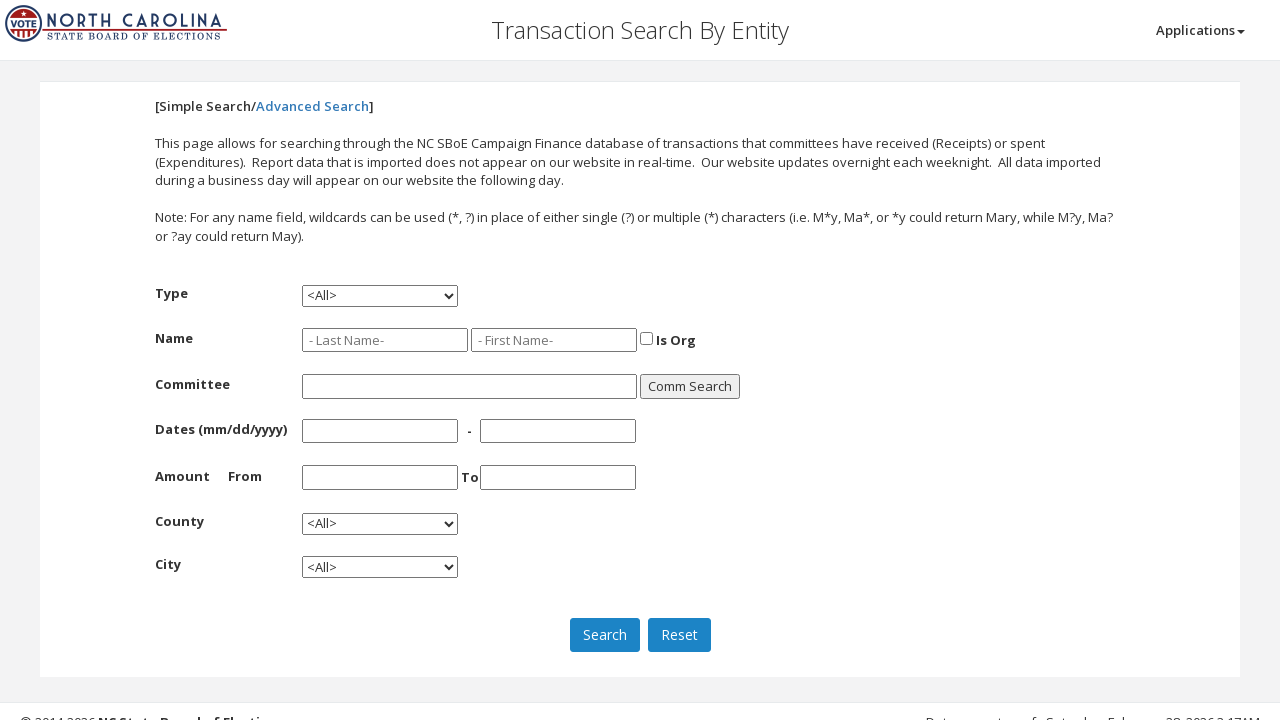

Generated date range: from 01/28/2026 to 02/28/2026
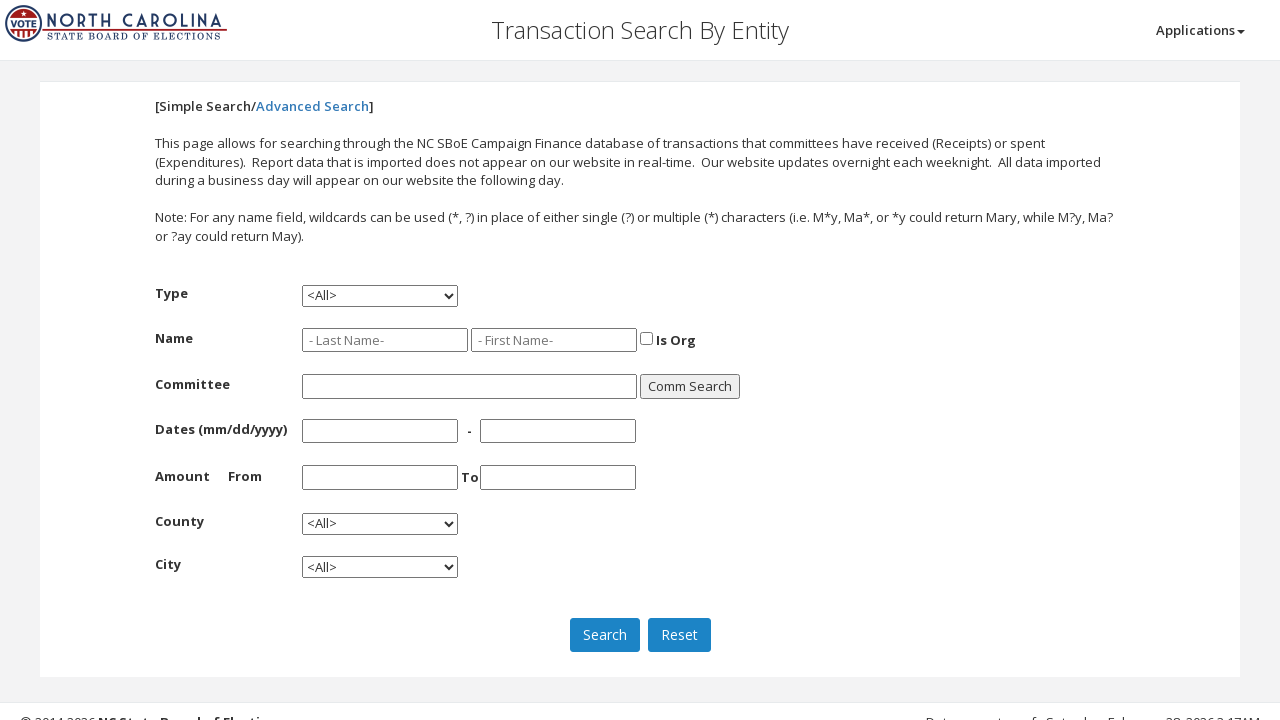

Filled 'from' date field with 01/28/2026 on #DateFrom
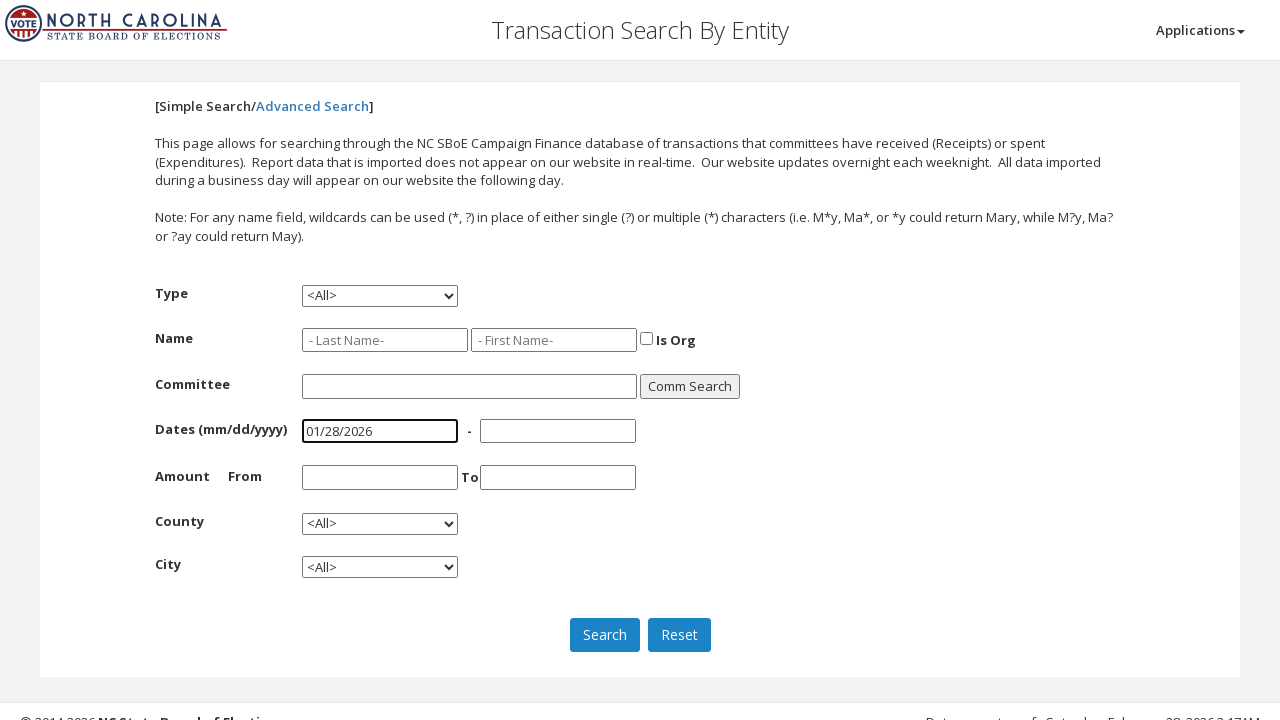

Filled 'to' date field with 02/28/2026 on #DateTo
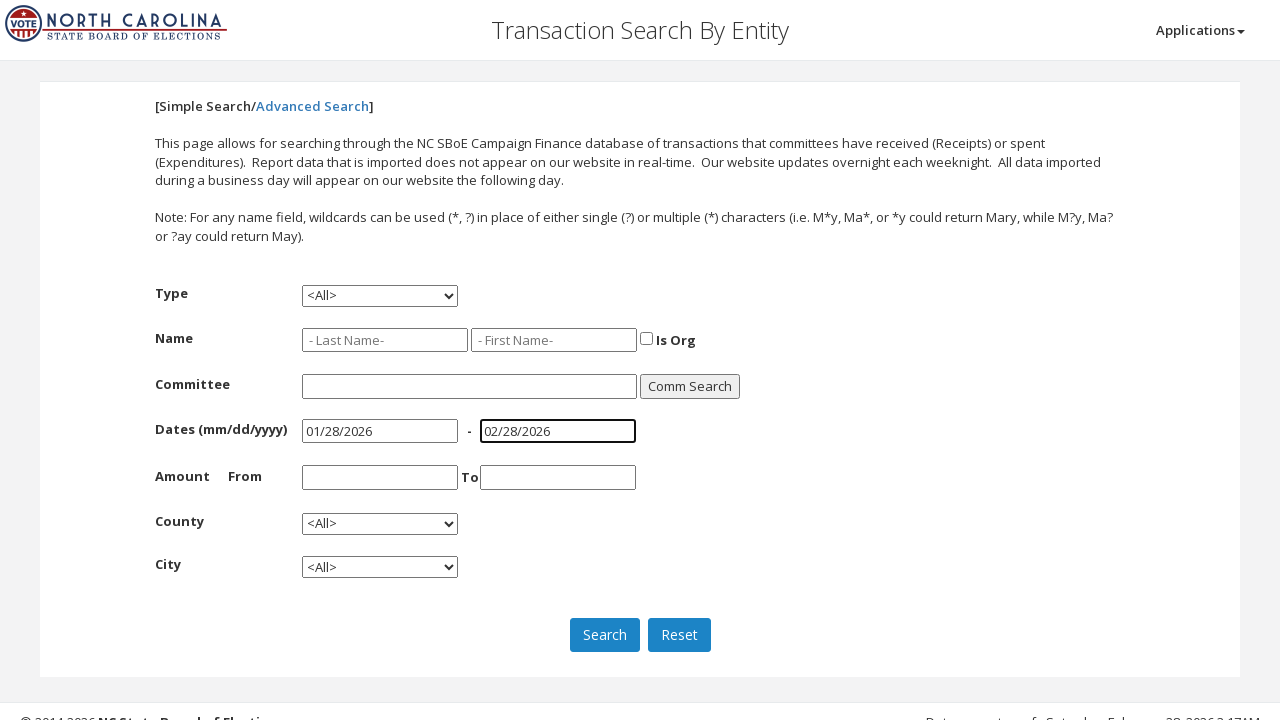

Clicked search button to retrieve finance transactions at (604, 635) on #btnSearch
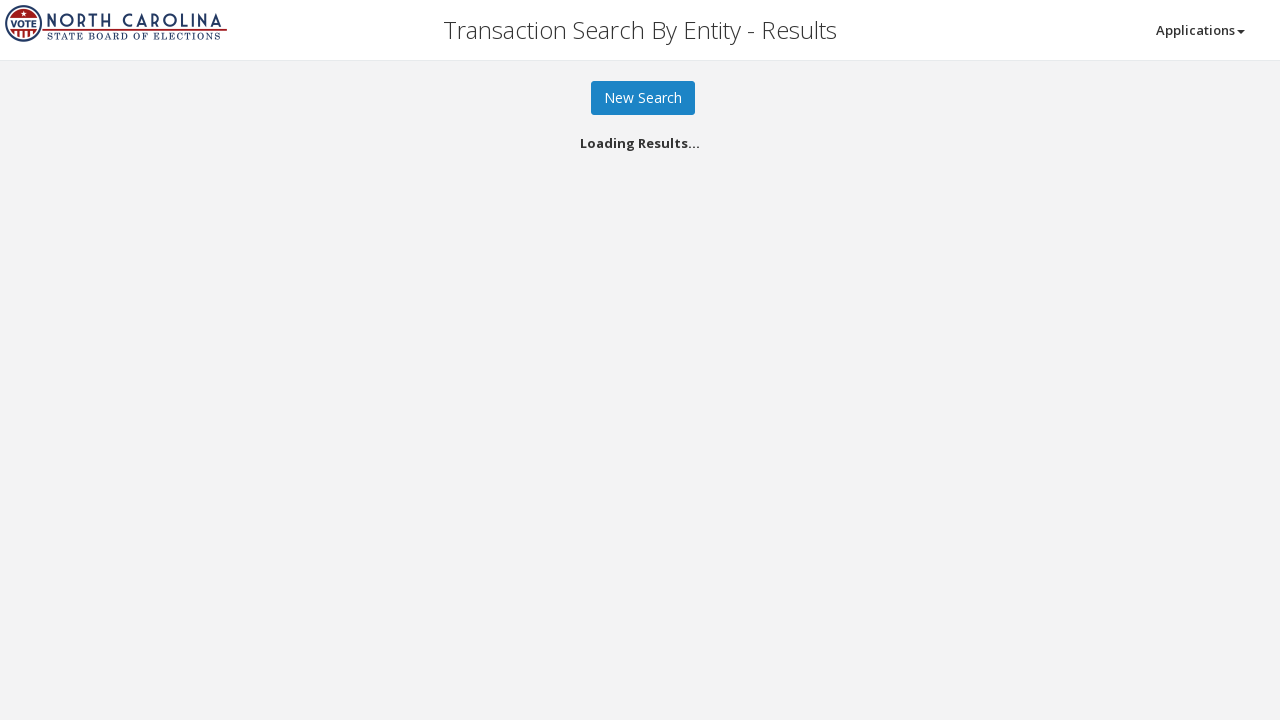

Finance transaction results loaded successfully
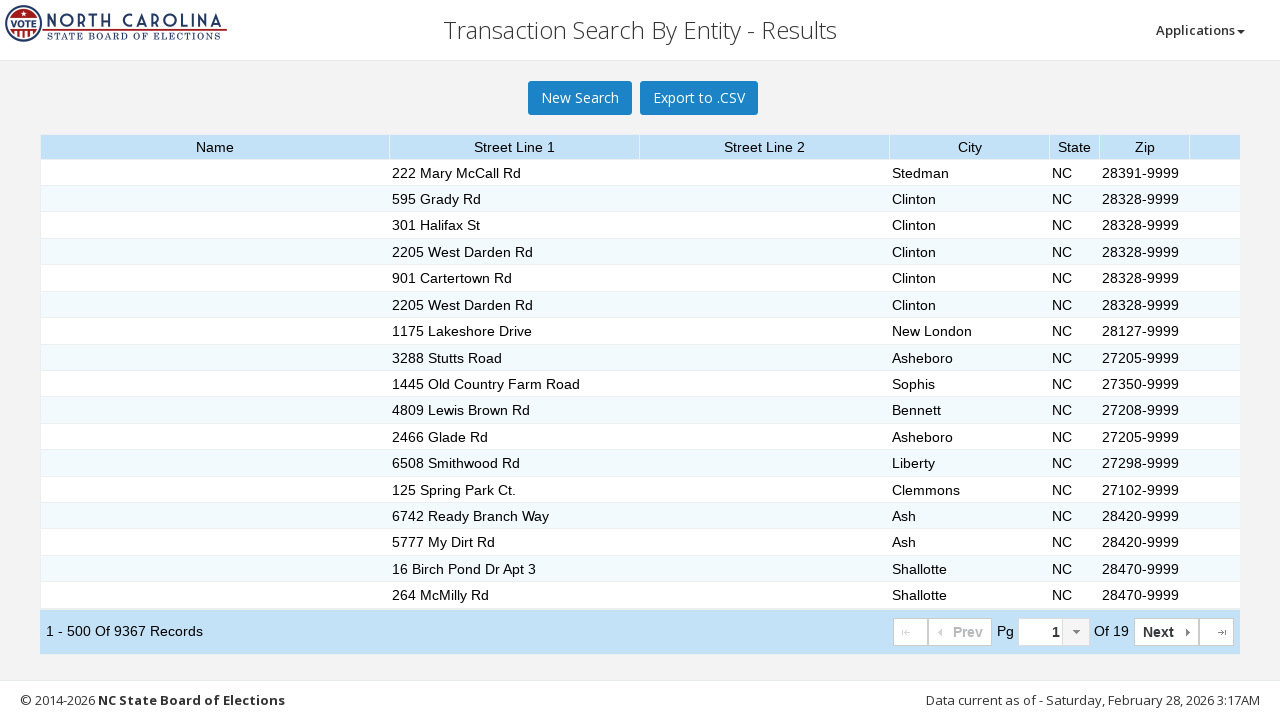

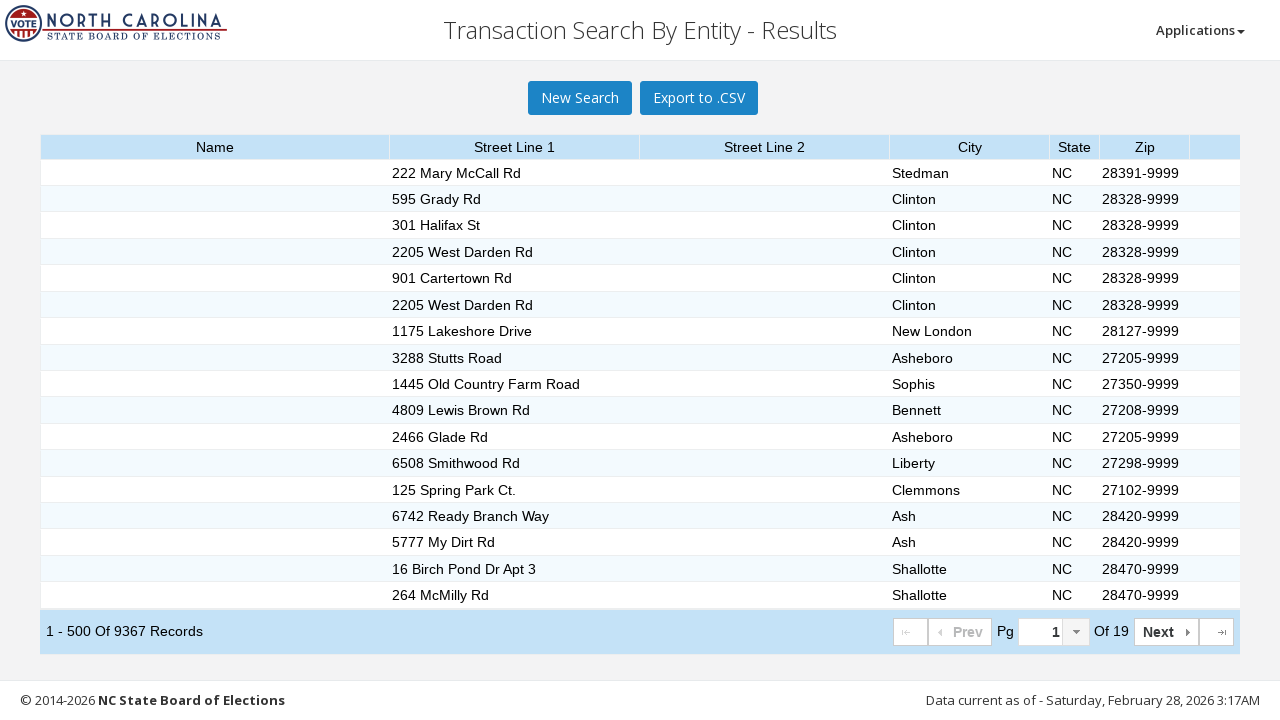